Tests checkbox interactions on a practice form by checking, unchecking, and validating checkbox states using various validation methods

Starting URL: https://demoqa.com/automation-practice-form

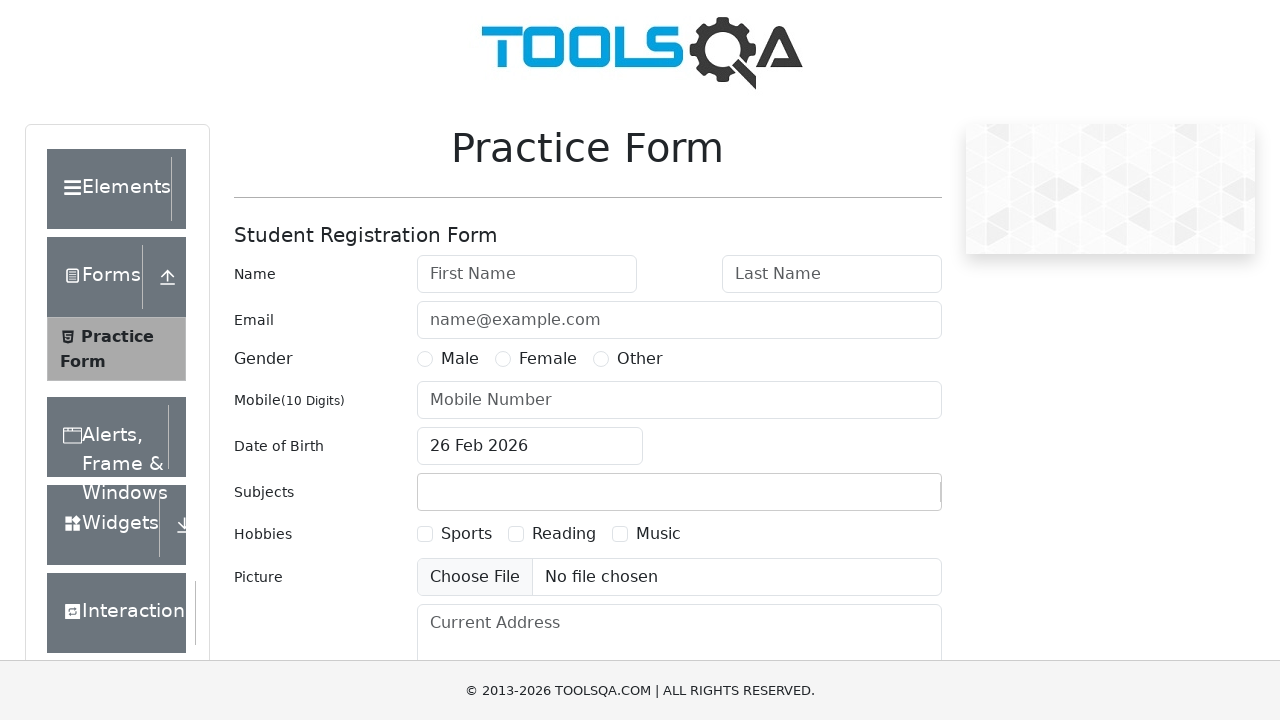

Scrolled down 1000px to make checkboxes visible
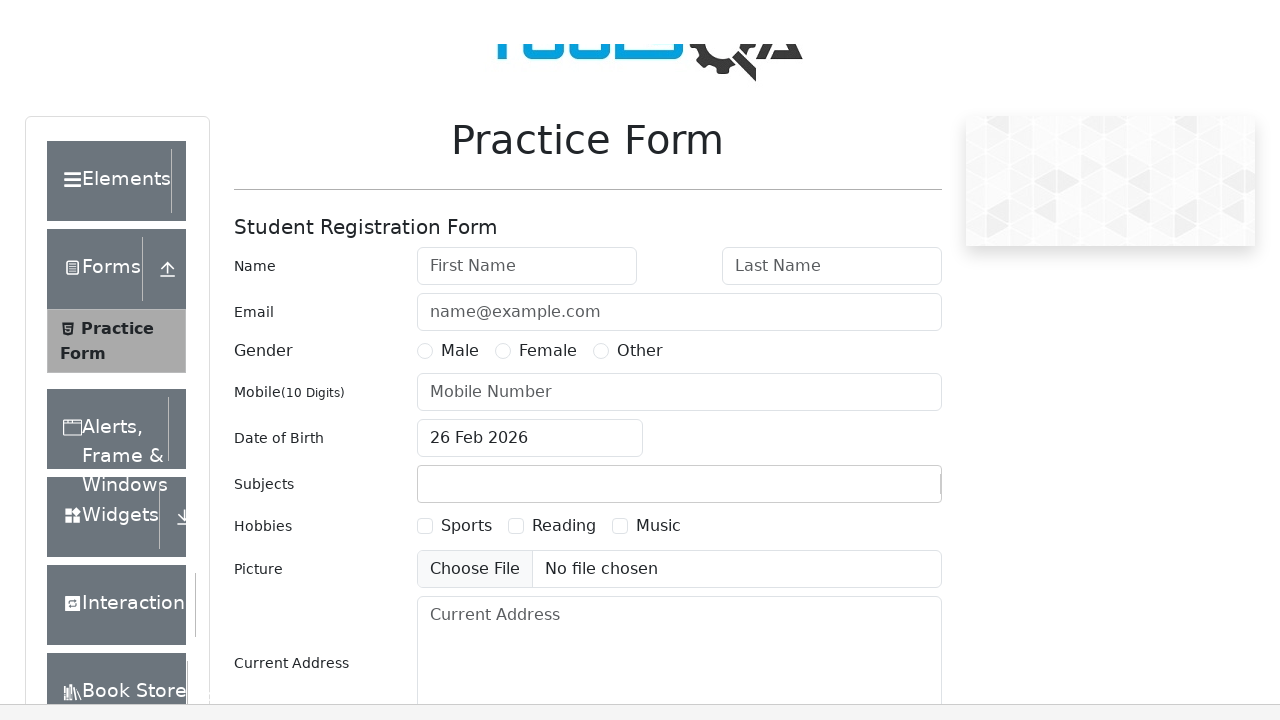

Clicked Sports checkbox to check it at (466, 206) on xpath=//label[normalize-space()='Sports']
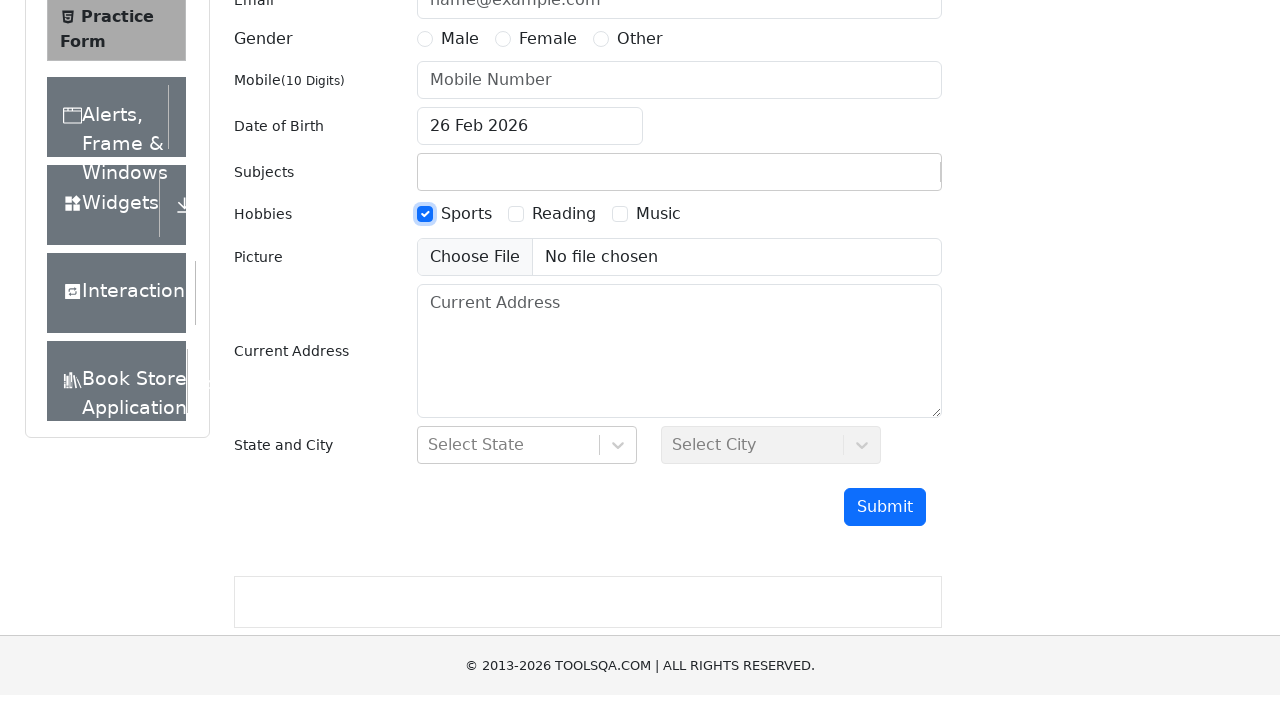

Waited 2000ms for Sports checkbox state to update
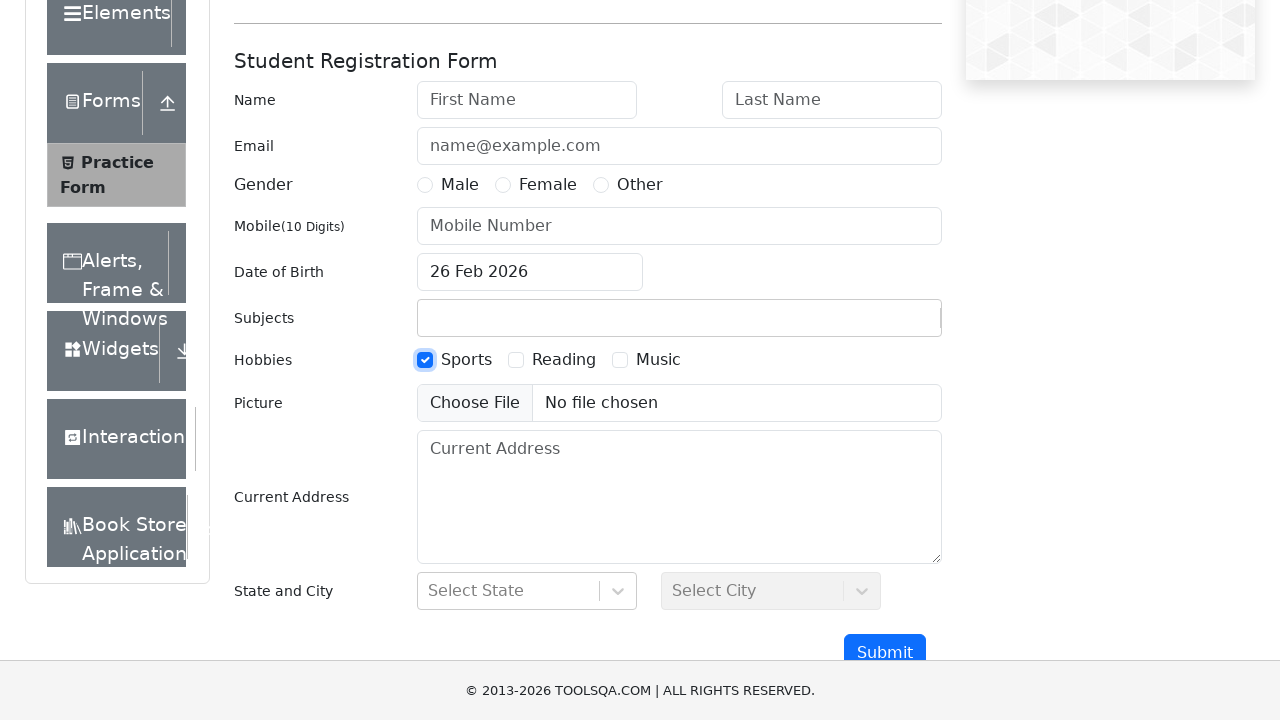

Clicked Reading checkbox to check it at (564, 360) on xpath=//label[normalize-space()='Reading']
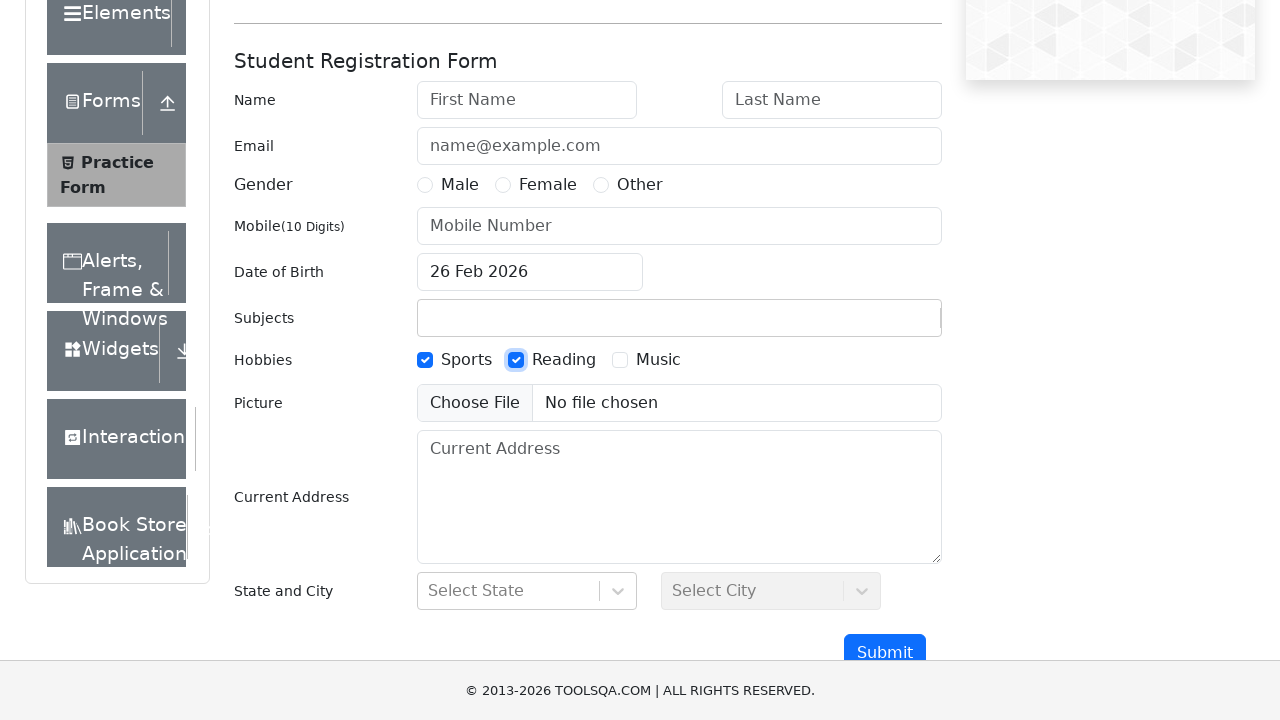

Waited 2000ms for Reading checkbox state to update
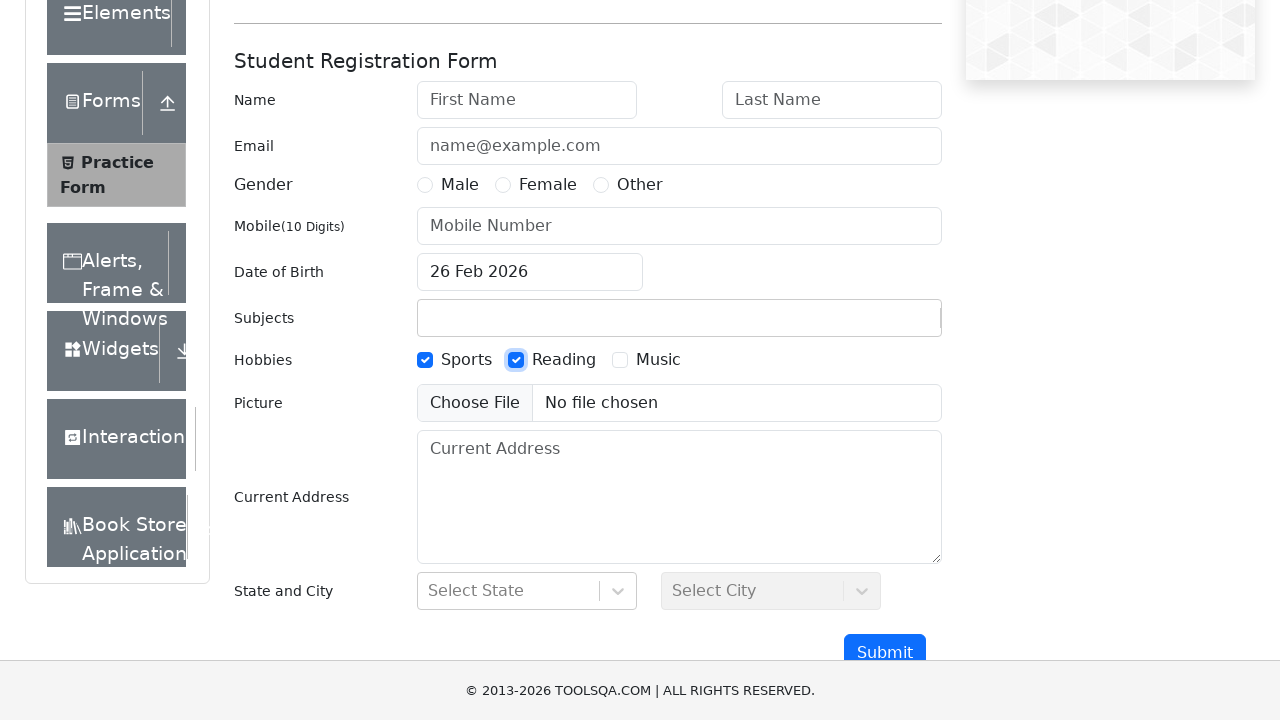

Clicked Music checkbox to check it at (658, 360) on xpath=//label[normalize-space()='Music']
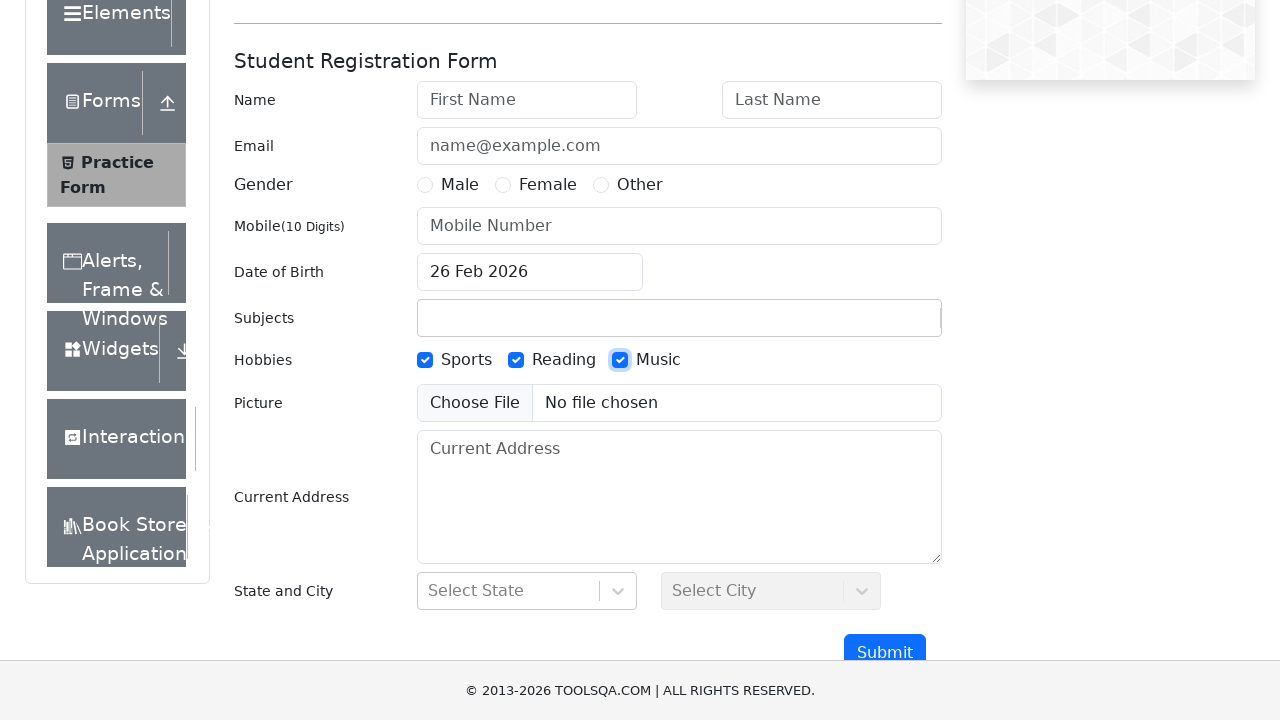

Waited 2000ms for Music checkbox state to update
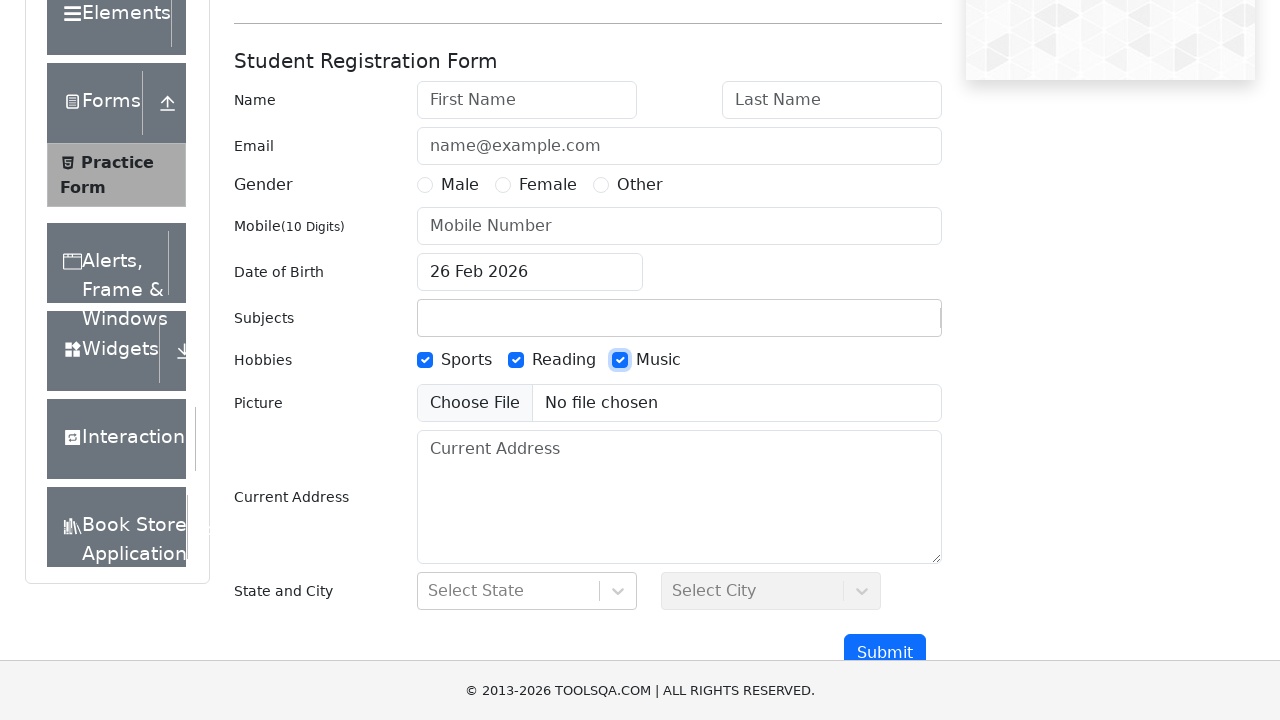

Clicked Sports checkbox to uncheck it at (466, 360) on xpath=//label[normalize-space()='Sports']
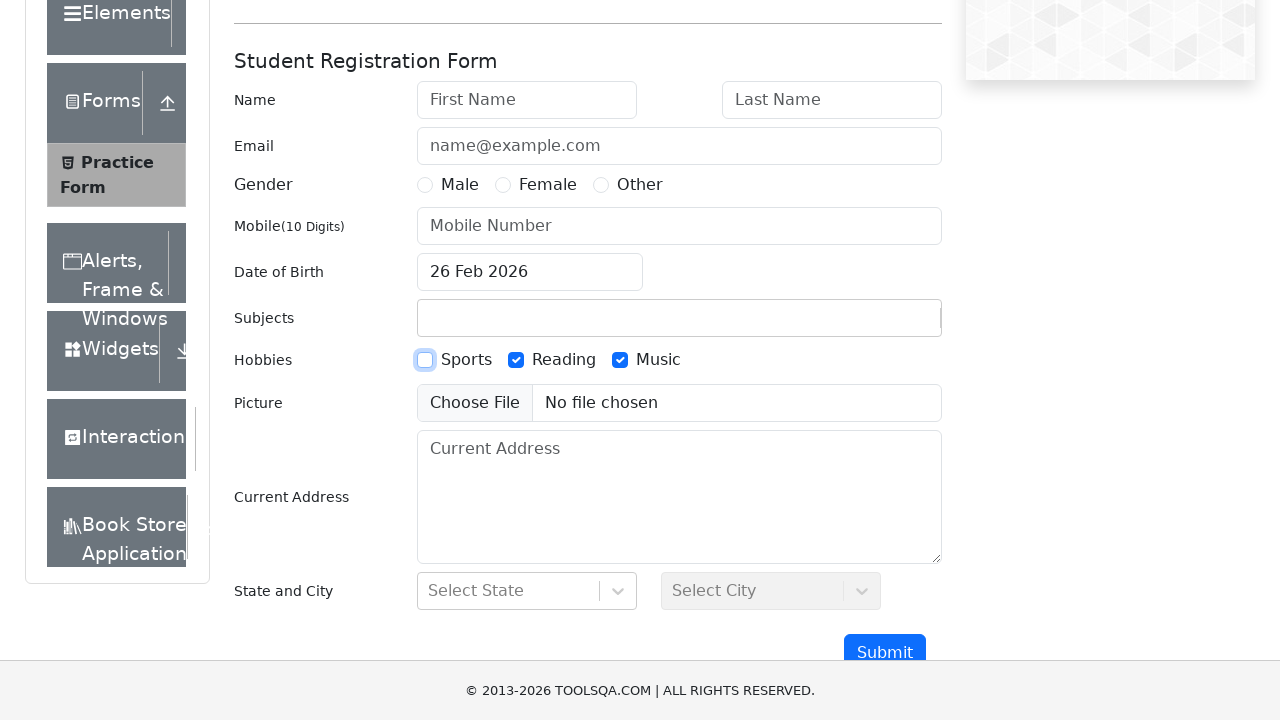

Waited 2000ms for Sports checkbox state to update
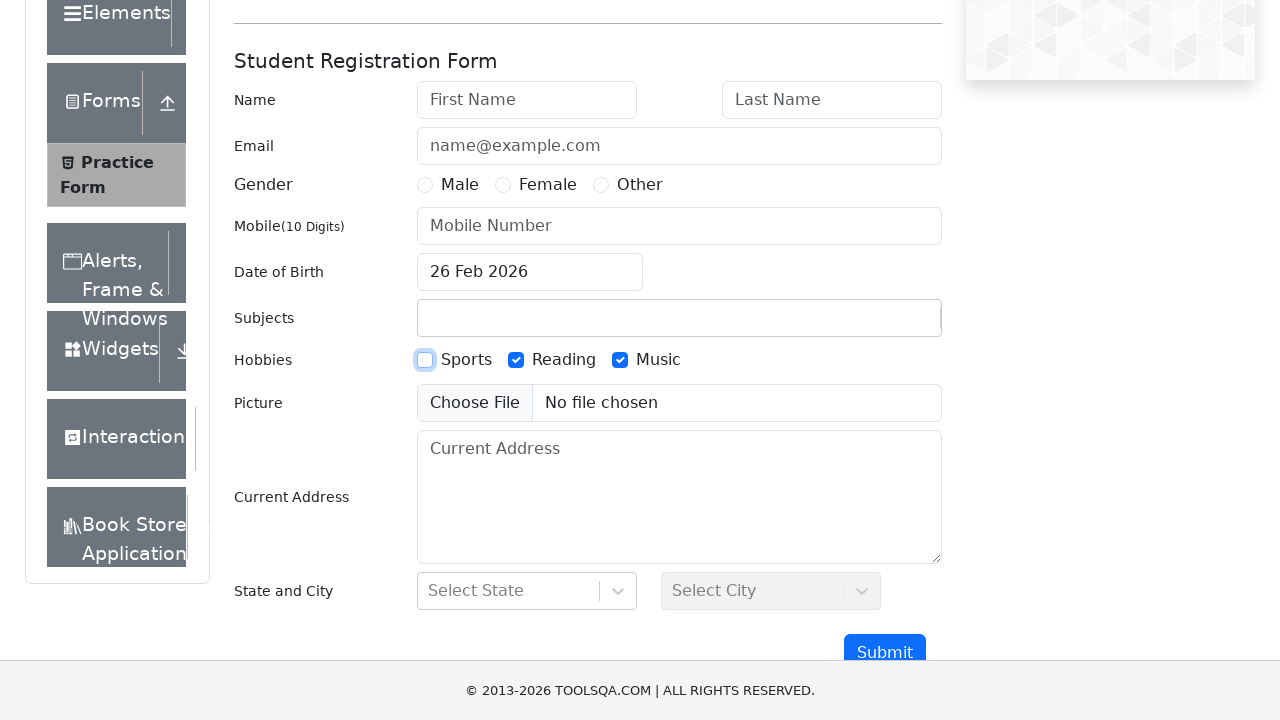

Clicked Reading checkbox to uncheck it at (564, 360) on xpath=//label[normalize-space()='Reading']
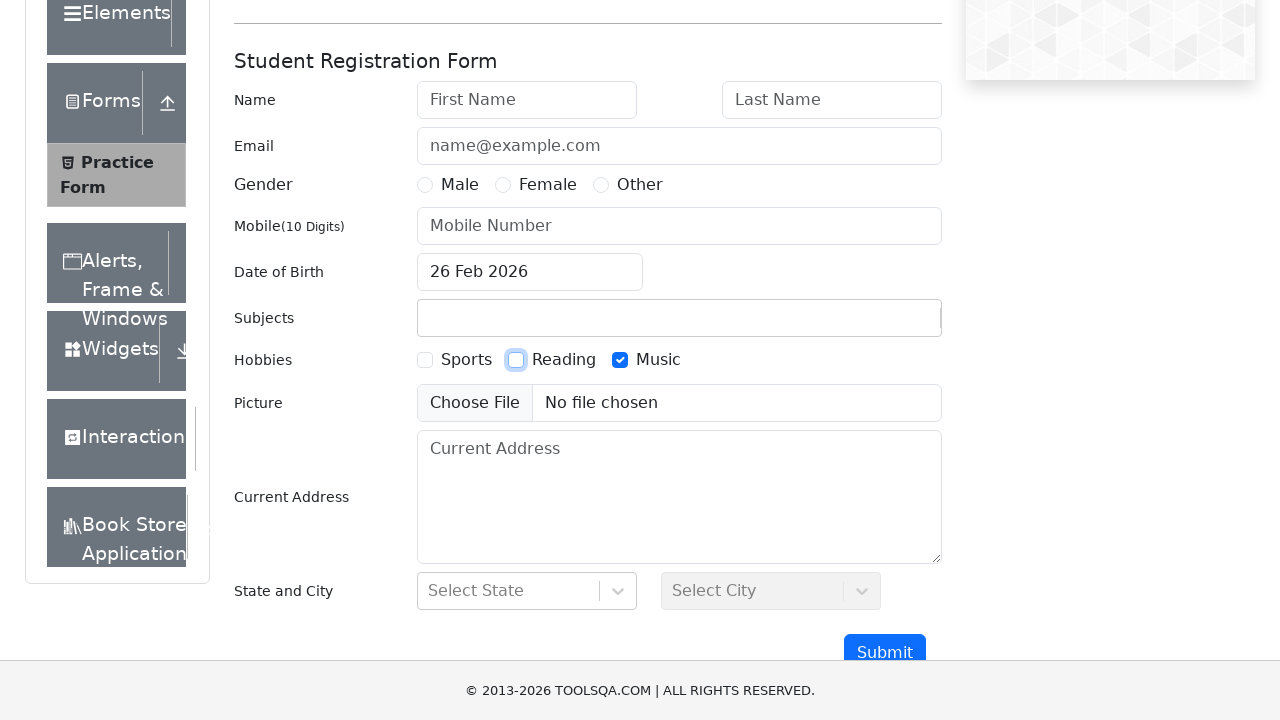

Waited 2000ms for Reading checkbox state to update
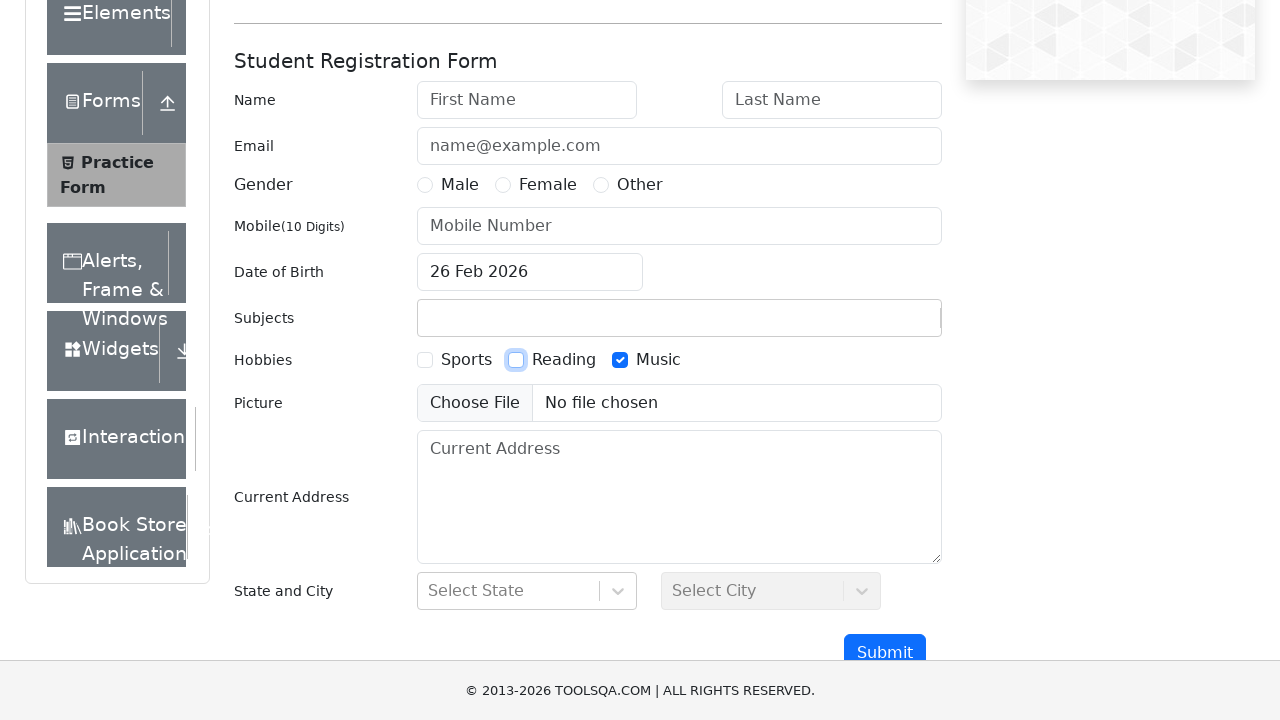

Clicked Music checkbox to uncheck it at (658, 360) on xpath=//label[normalize-space()='Music']
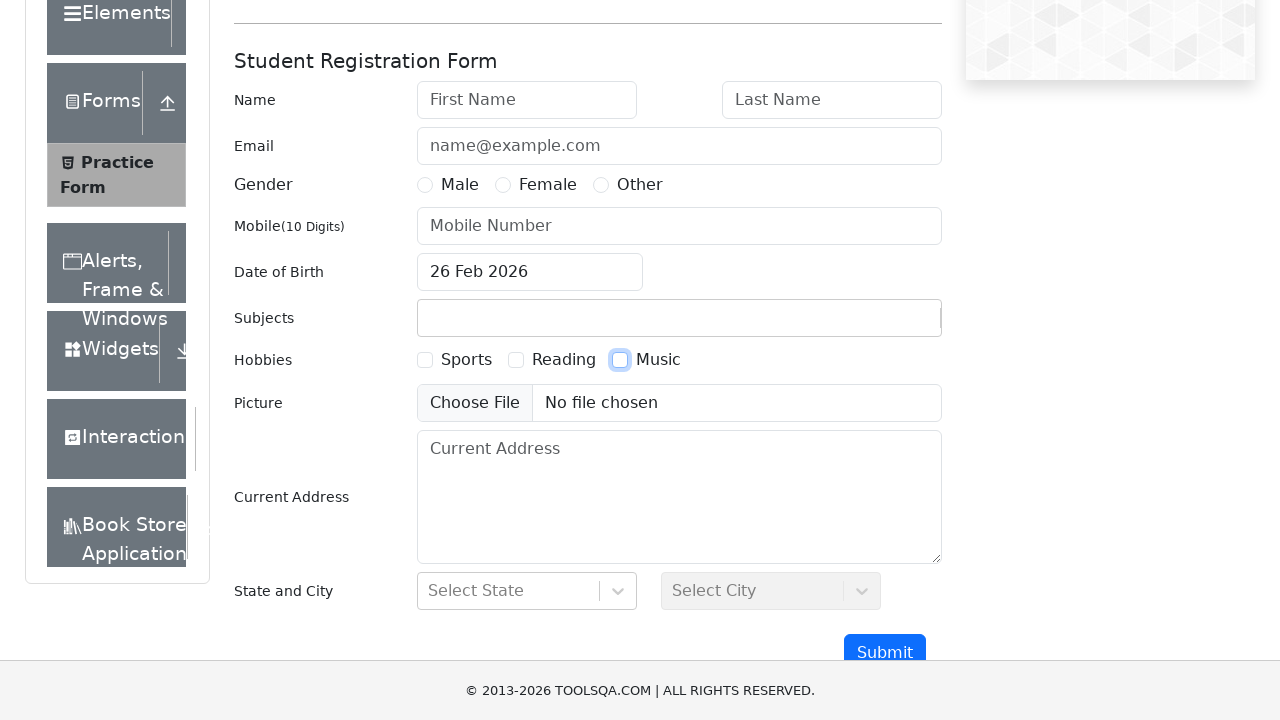

Waited 2000ms for Music checkbox state to update
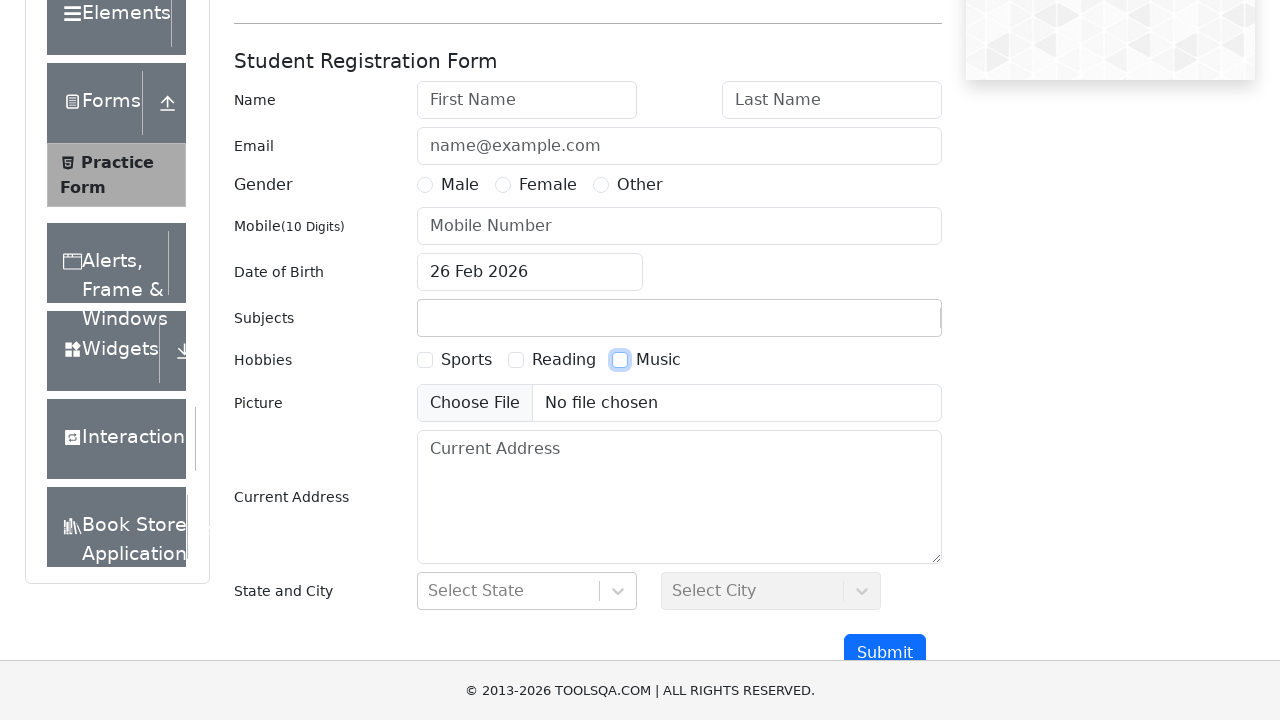

Located Sports checkbox label element
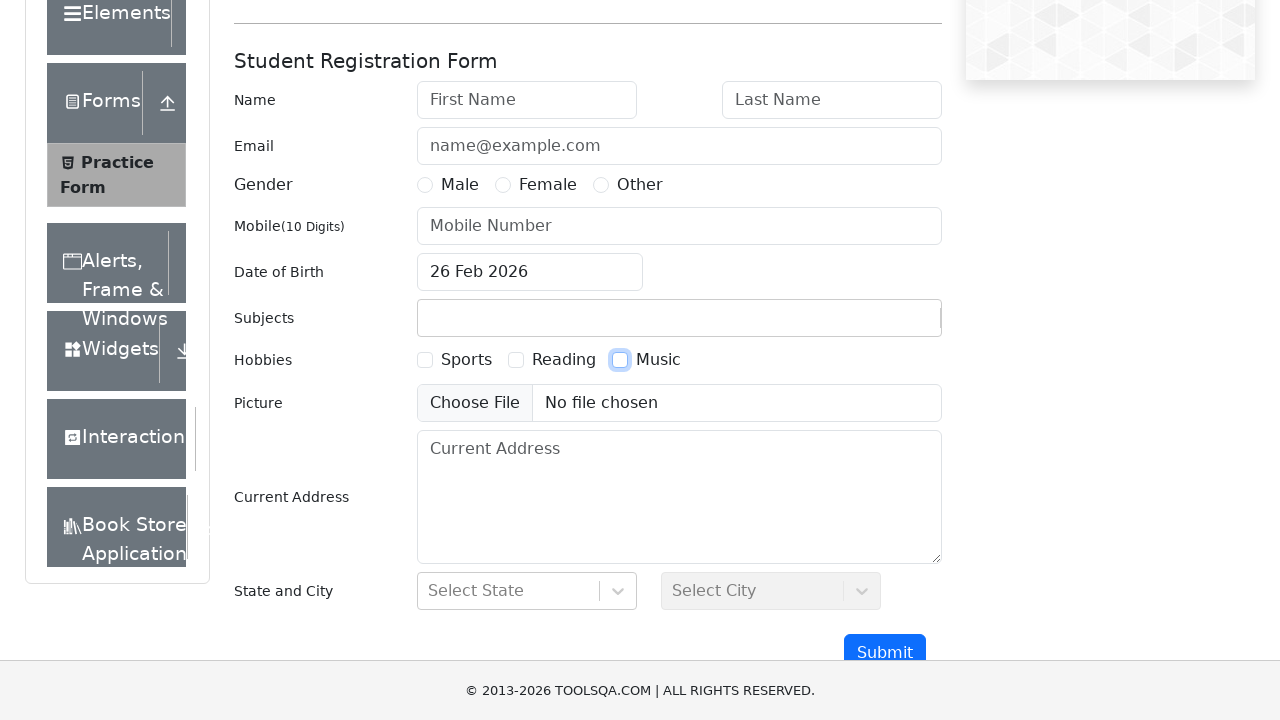

Sports checkbox is visible, clicked it at (466, 360) on xpath=//label[normalize-space()='Sports']
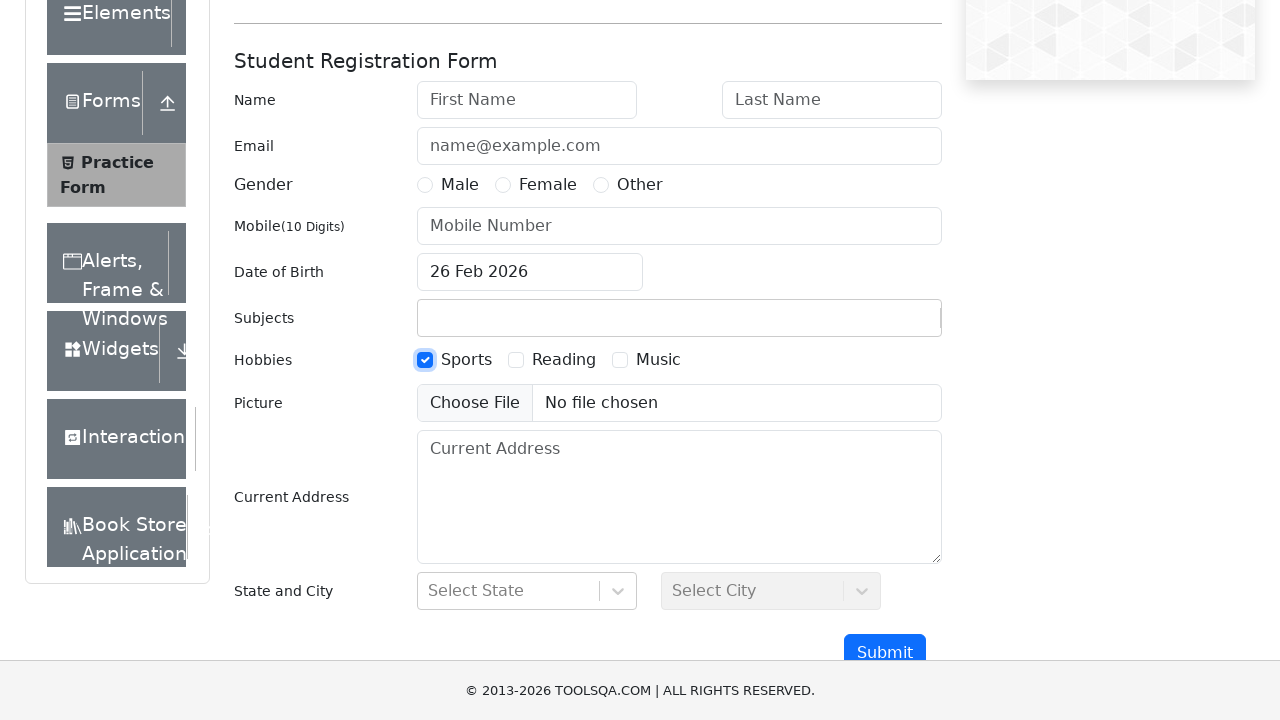

Located Reading checkbox input element
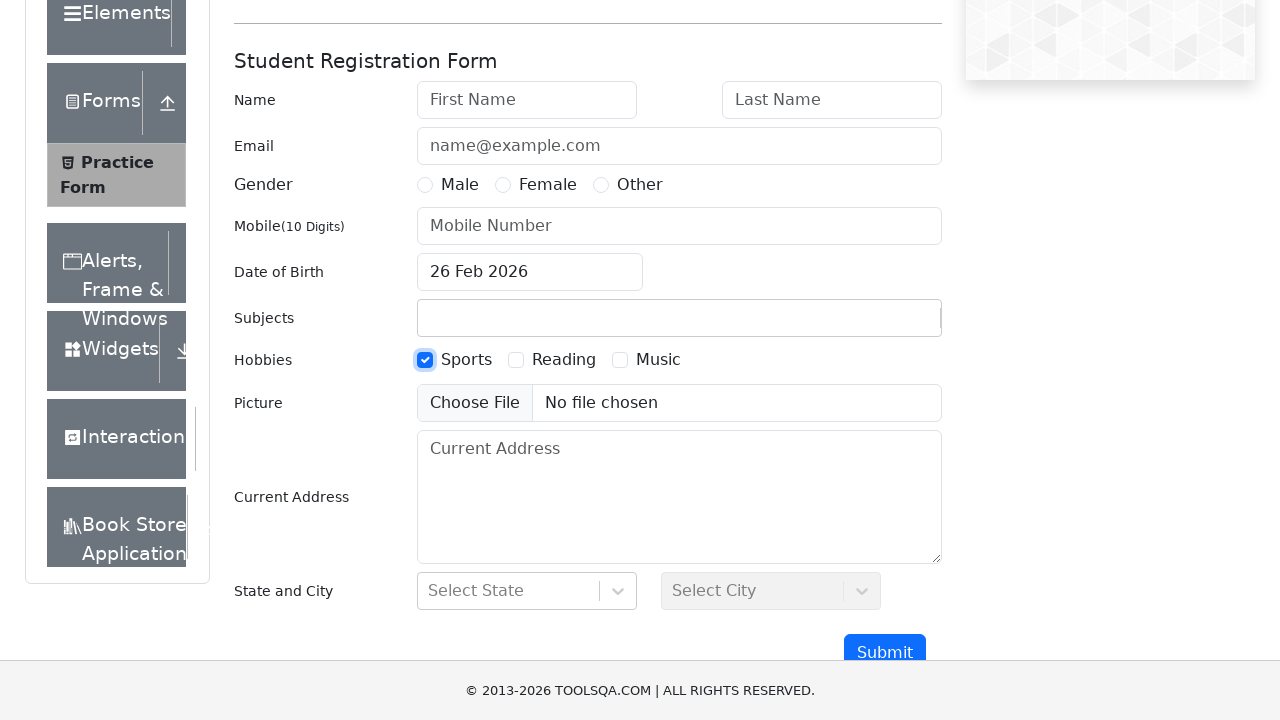

Reading checkbox is not checked, clicked it at (564, 360) on xpath=//label[normalize-space()='Reading']
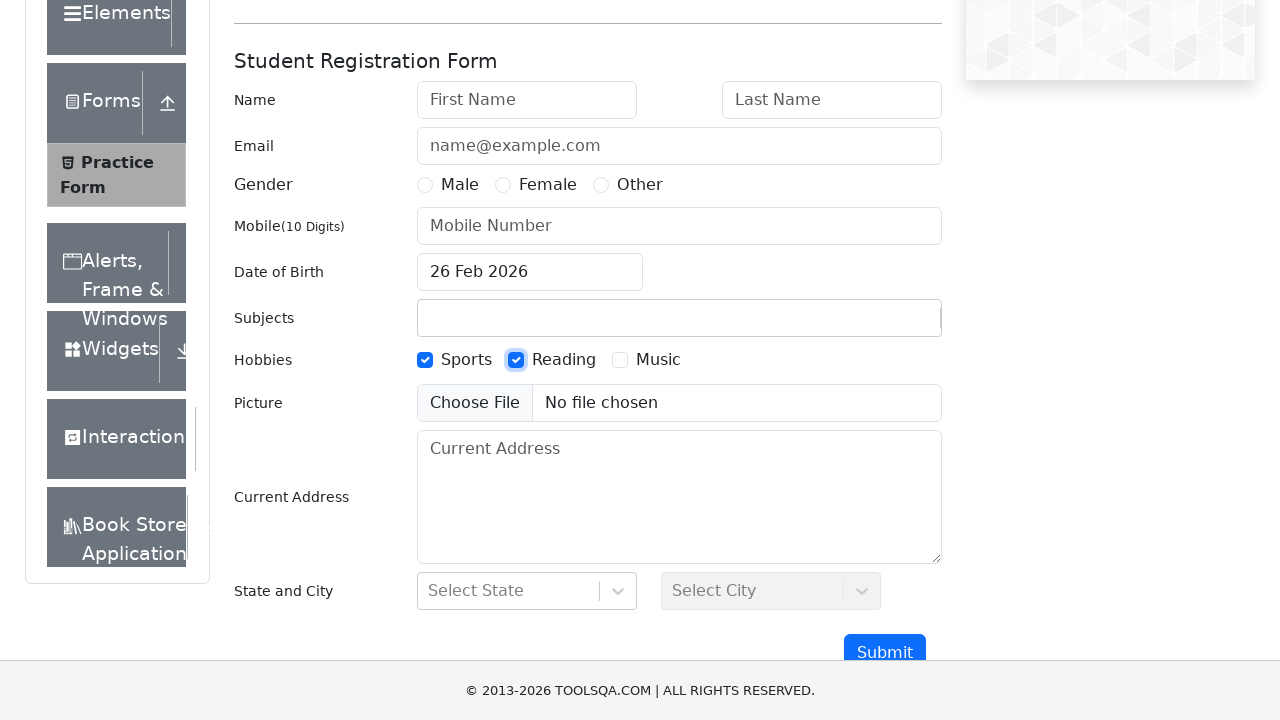

Located Music checkbox label element
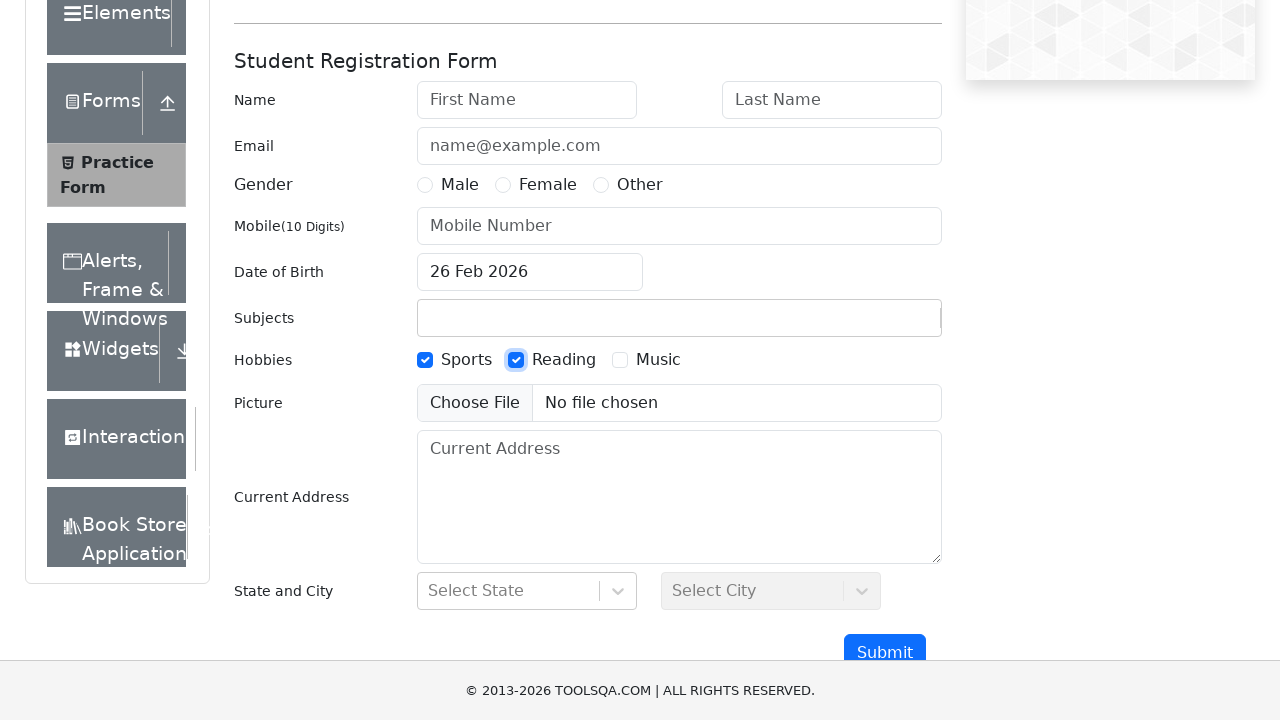

Music checkbox is enabled, clicked it at (658, 360) on xpath=//label[normalize-space()='Music']
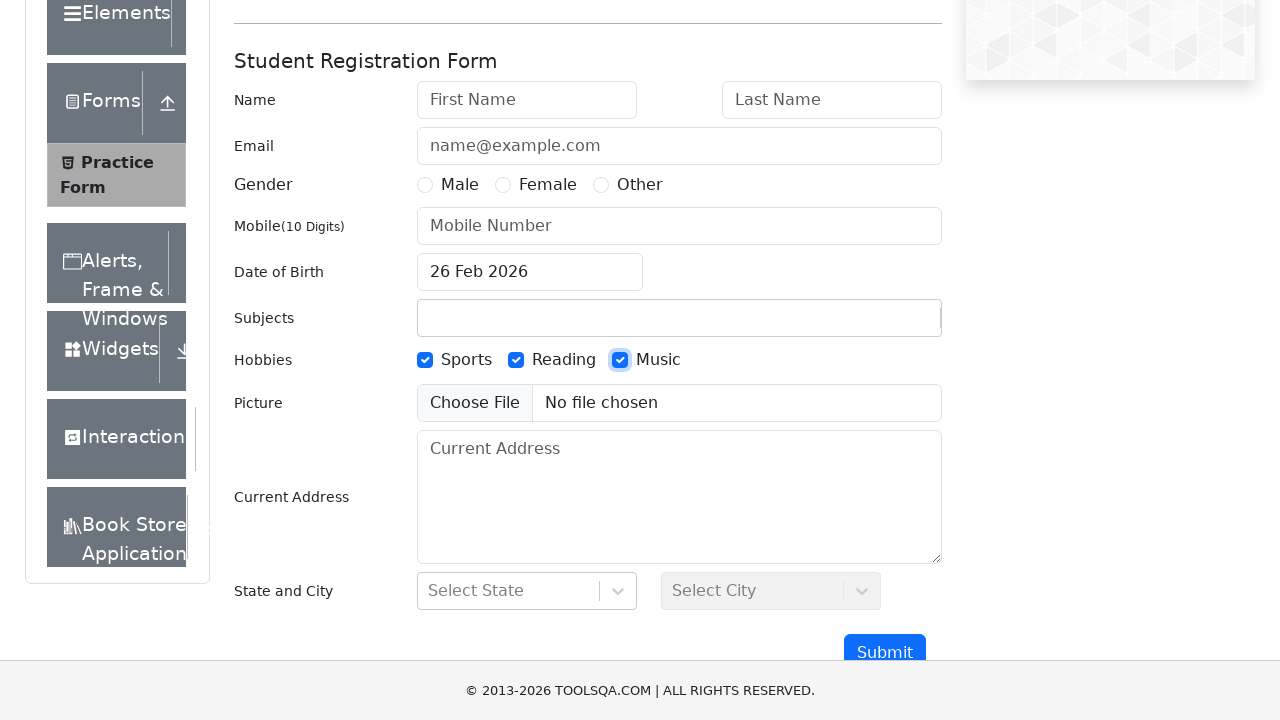

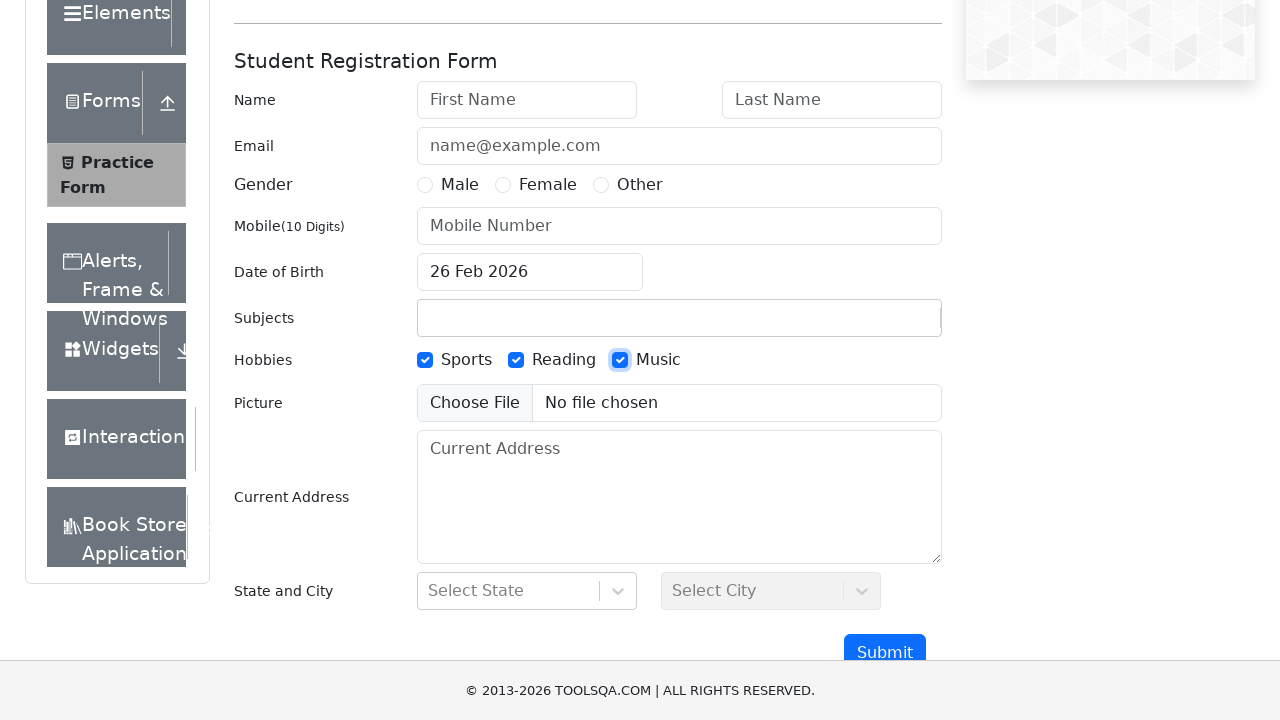